Tests opening a new tabbed window by clicking a button, then interacts with the new tab by clicking a Downloads link, and finally closes both tabs.

Starting URL: https://demo.automationtesting.in/Windows.html

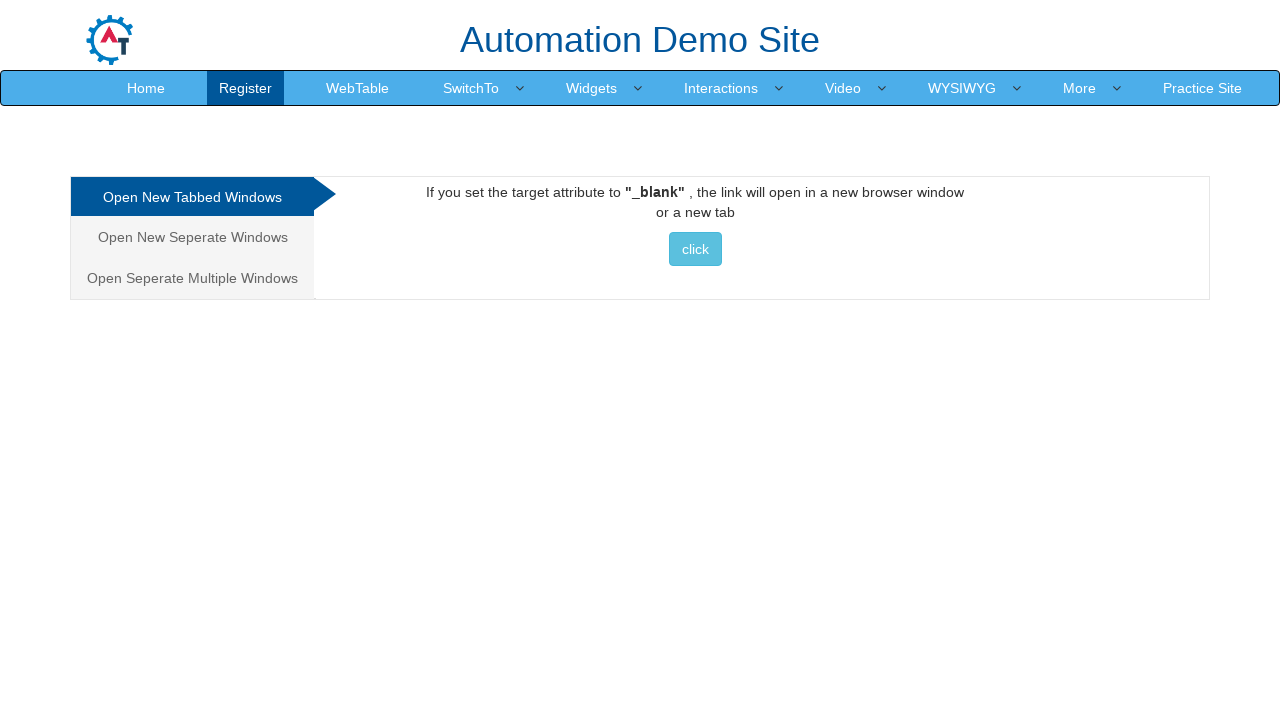

Clicked button to open new tabbed window at (695, 249) on button:has-text("click")
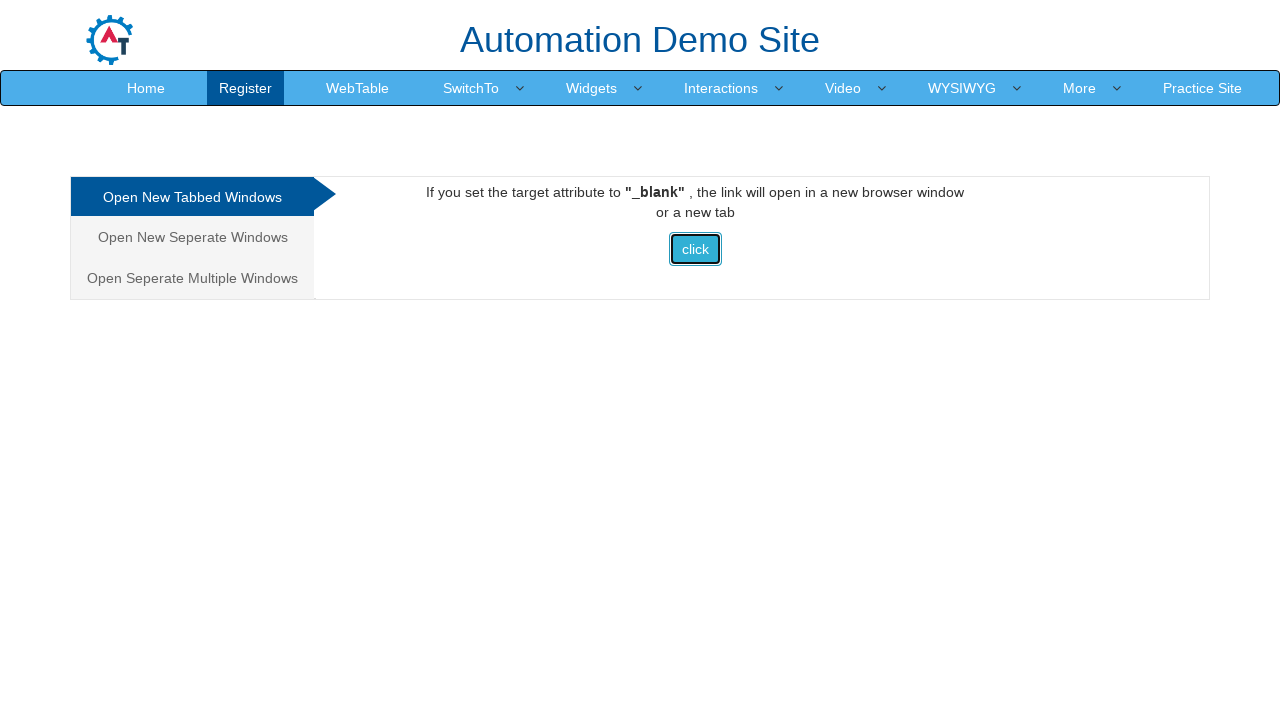

New tab opened and popup reference captured
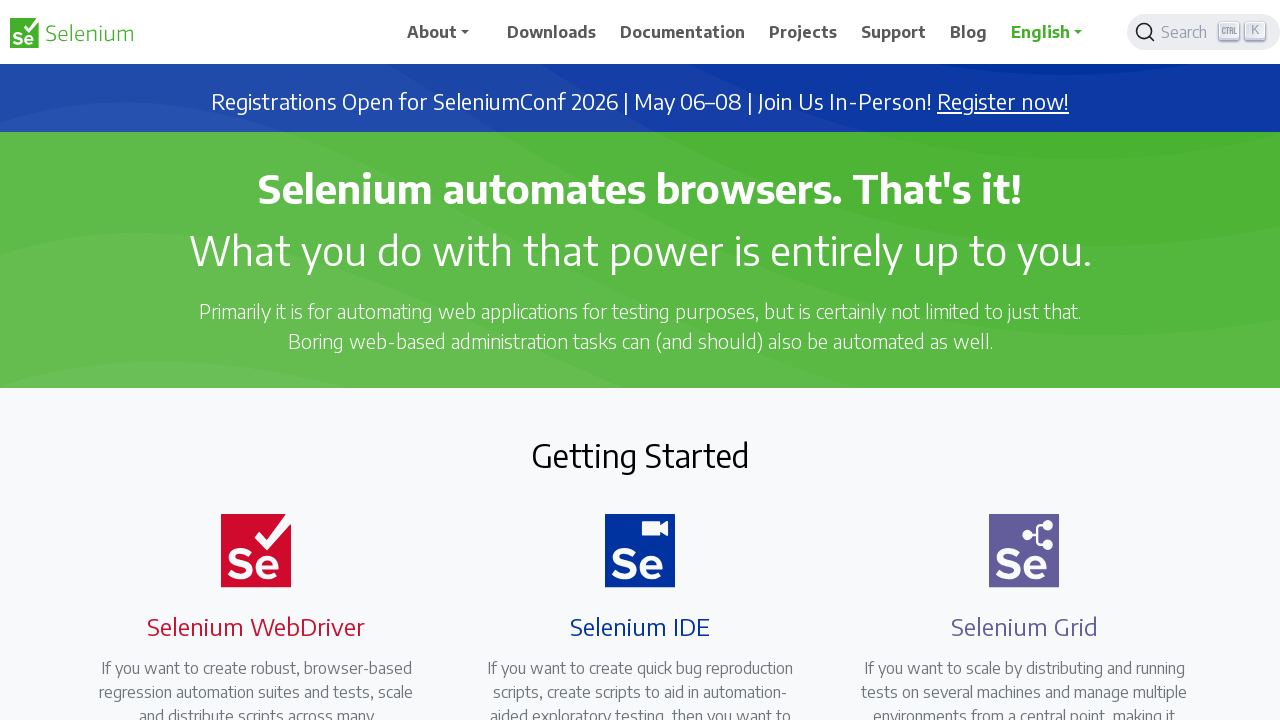

New tab finished loading
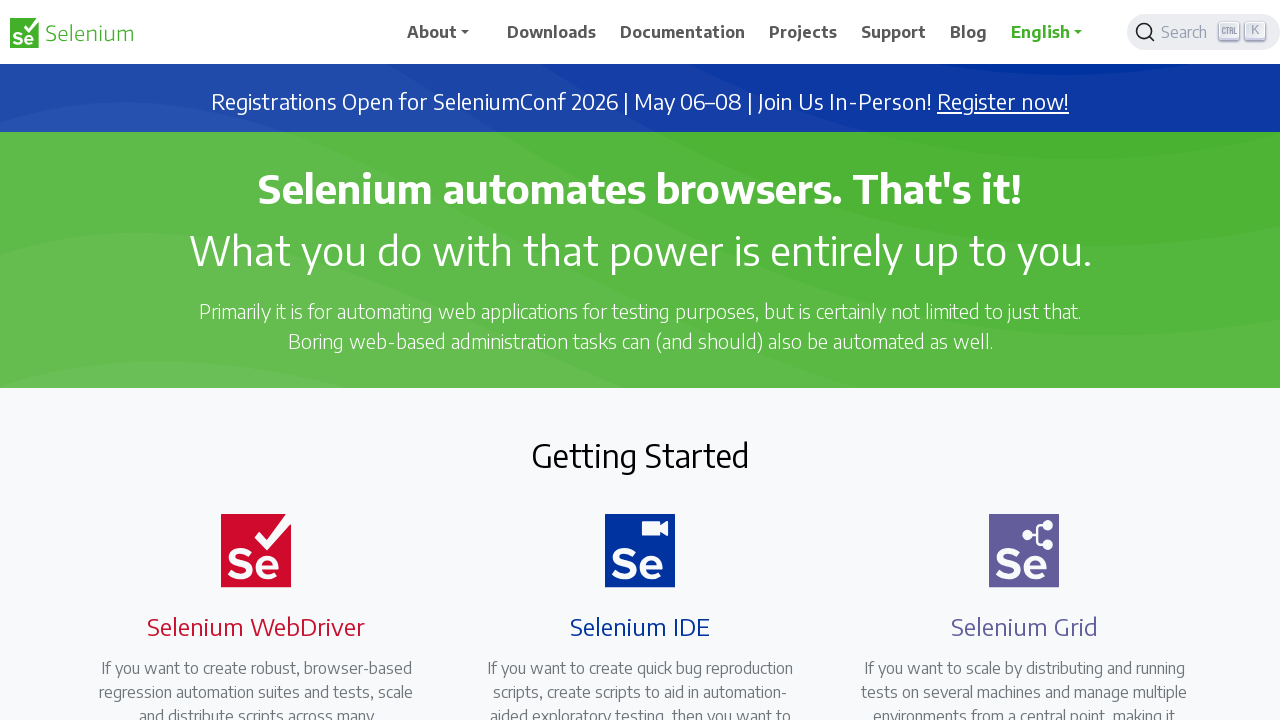

Clicked Downloads link in the new tab at (552, 32) on xpath=//span[normalize-space(text())="Downloads"]
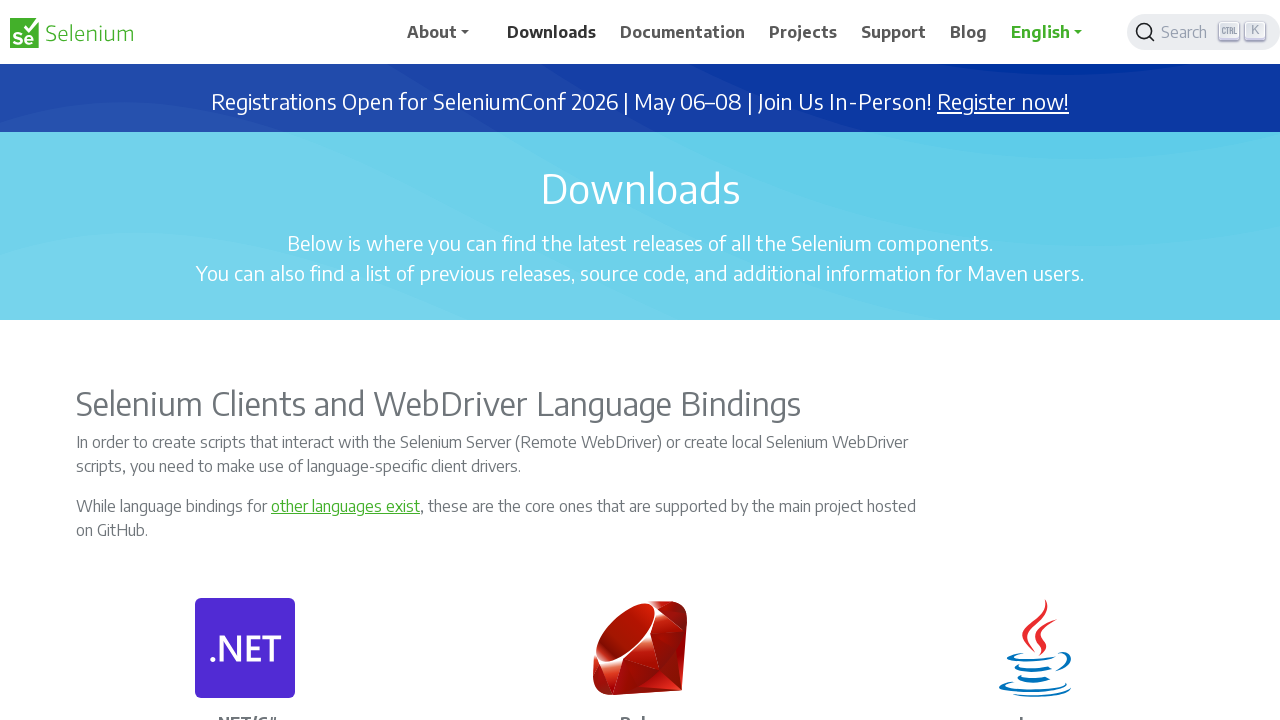

Closed the new tab
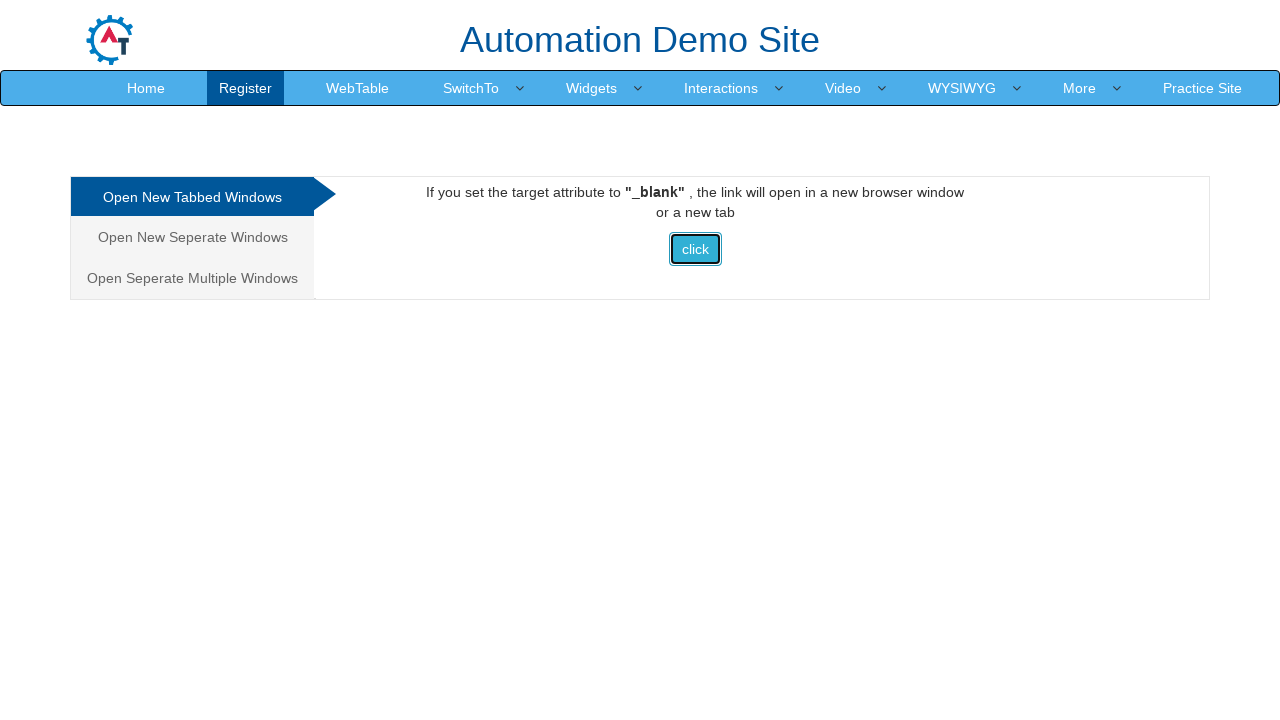

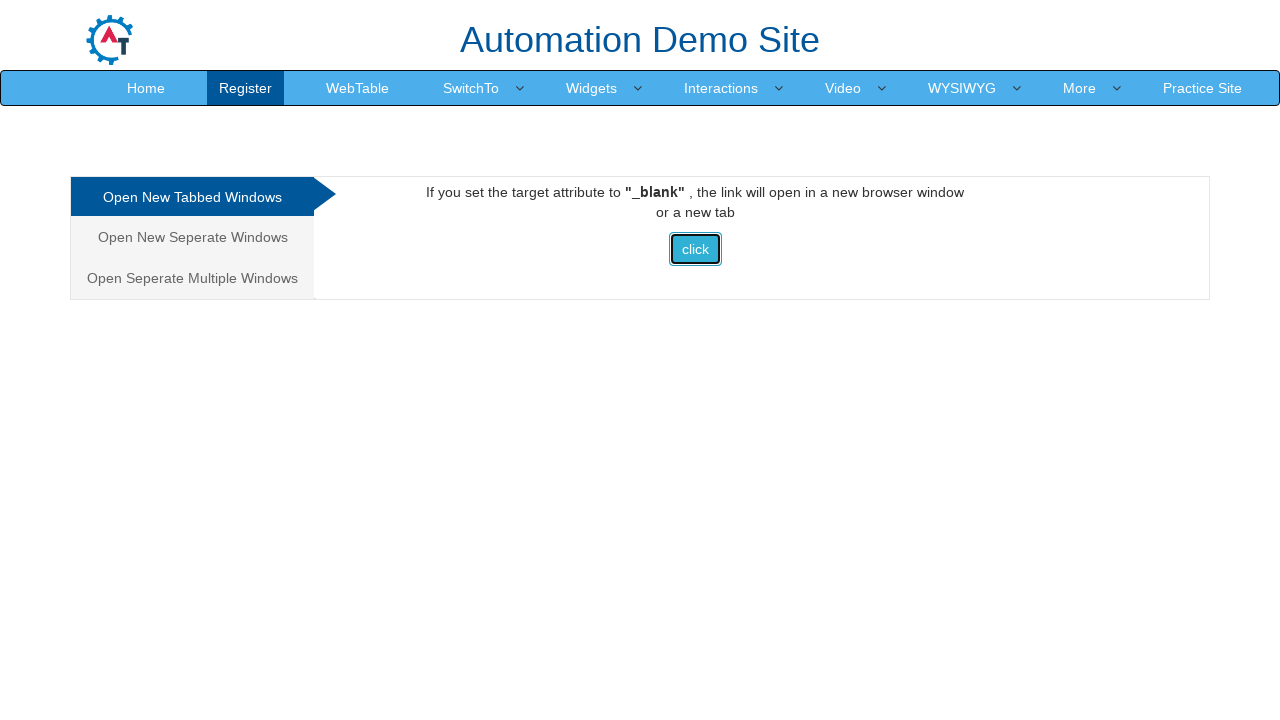